Navigates to the Selenium HQ website and verifies that links are present on the page

Starting URL: http://www.seleniumhq.org/

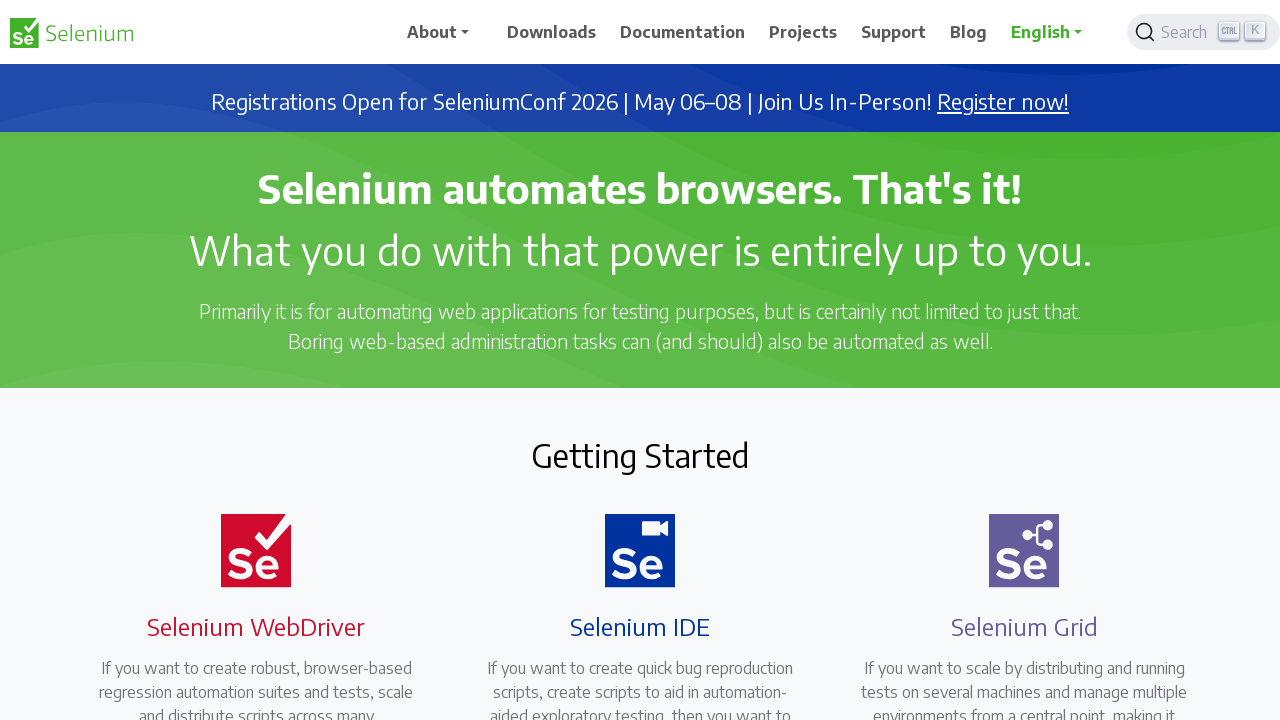

Navigated to Selenium HQ website
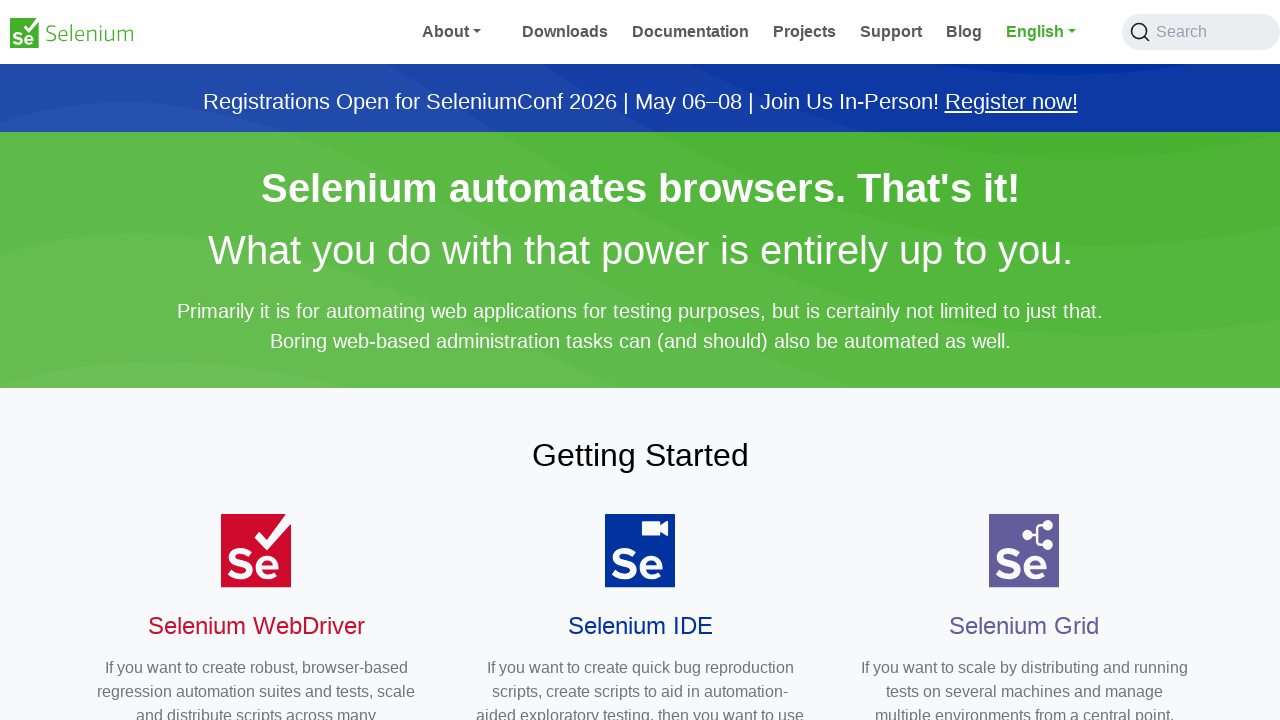

Waited for links to be present on the page
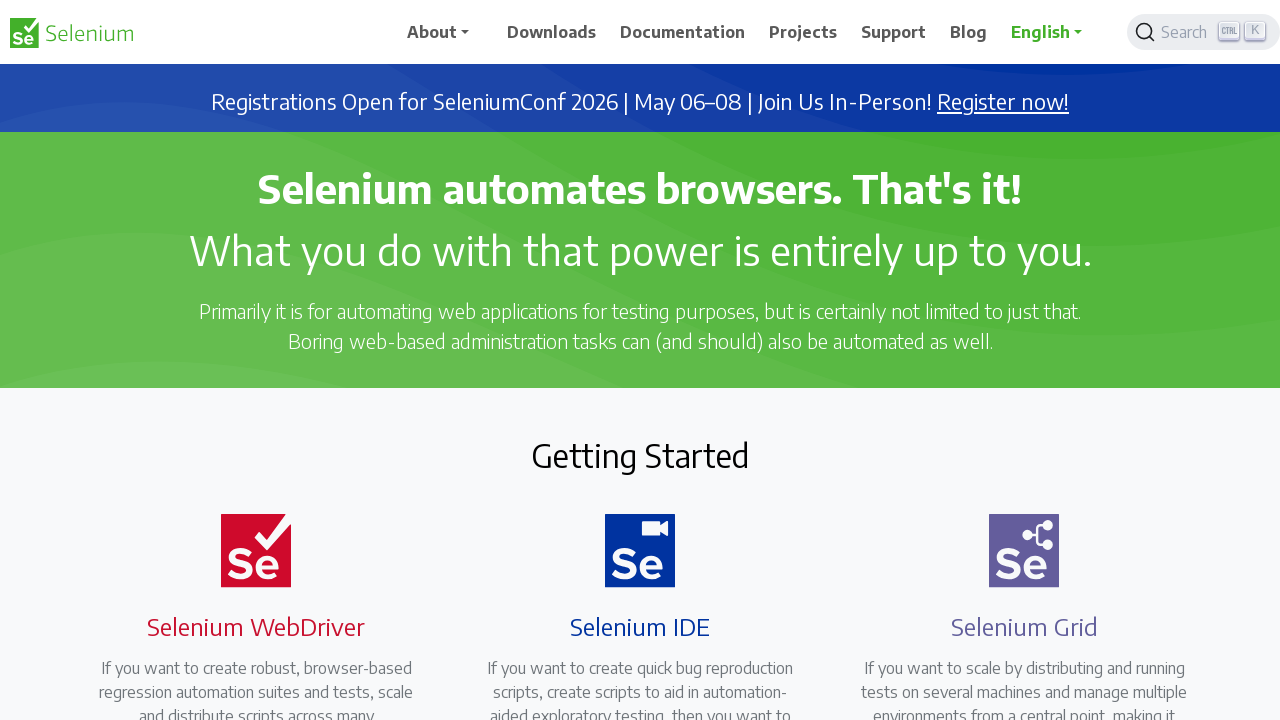

Located all links on the page
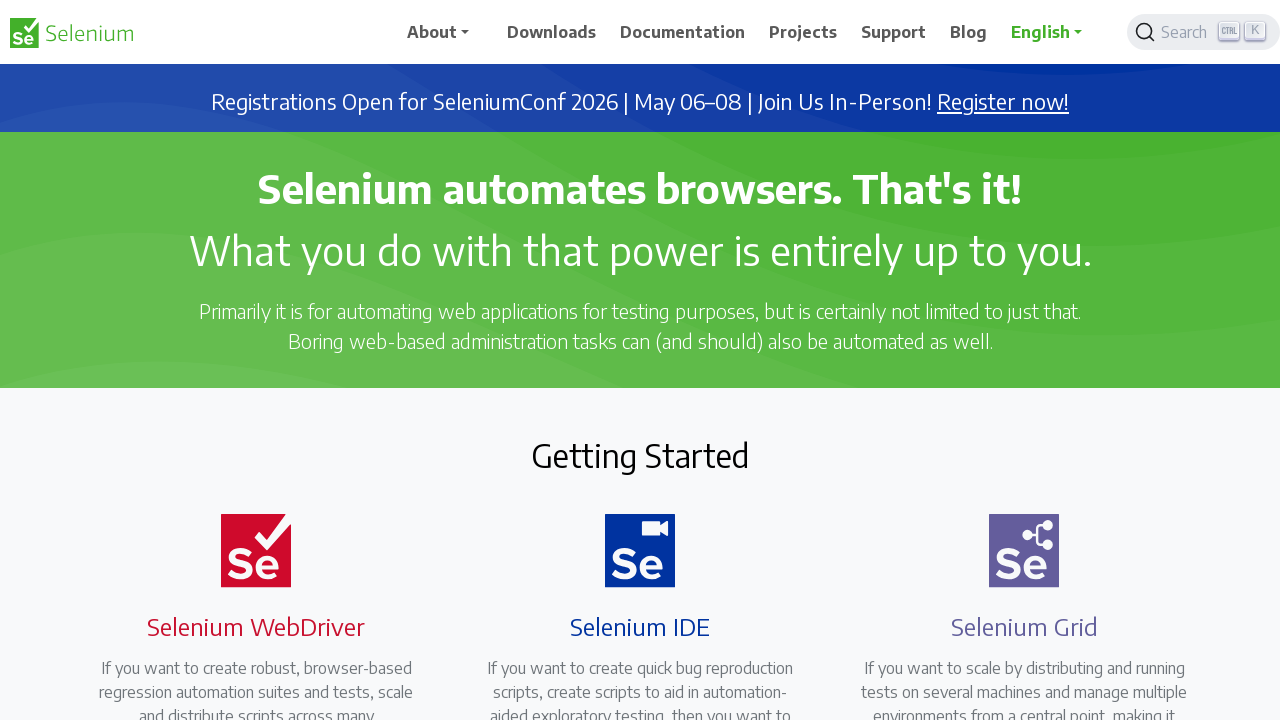

Verified that links are present on the page
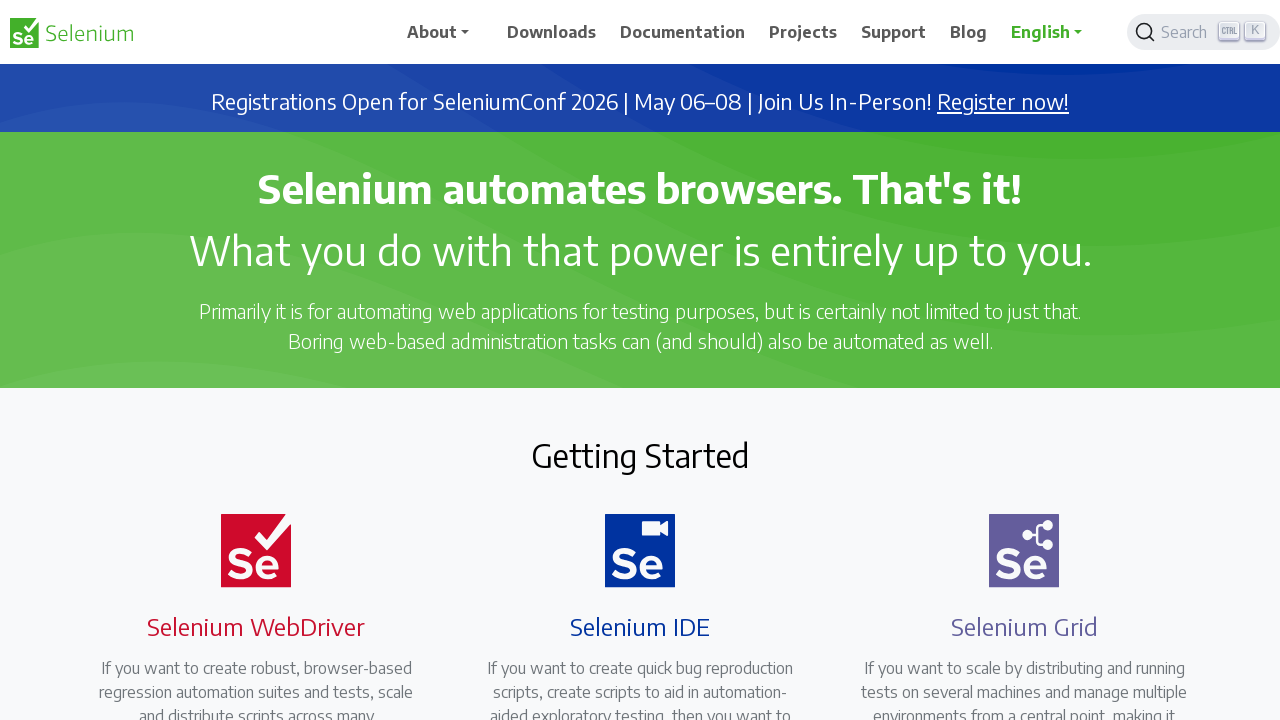

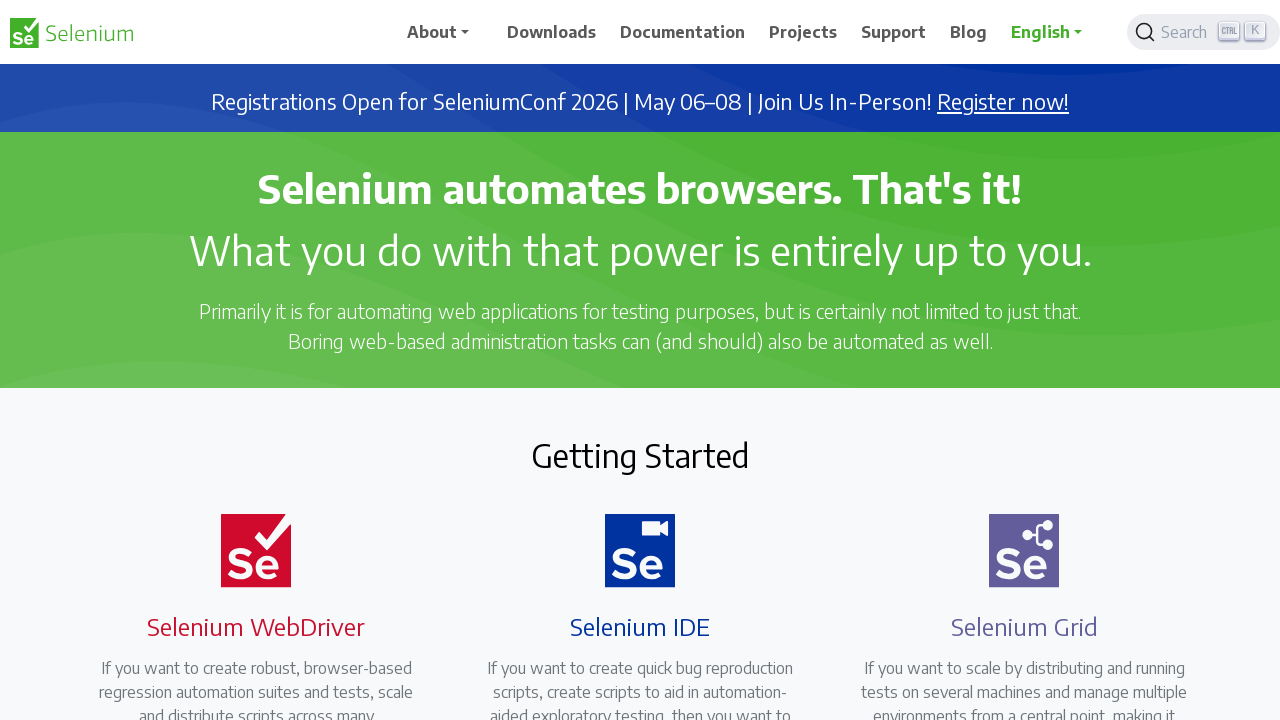